Tests responsive design by changing viewport to tablet size (768x1024) and verifying the viewport width

Starting URL: https://www.example.com

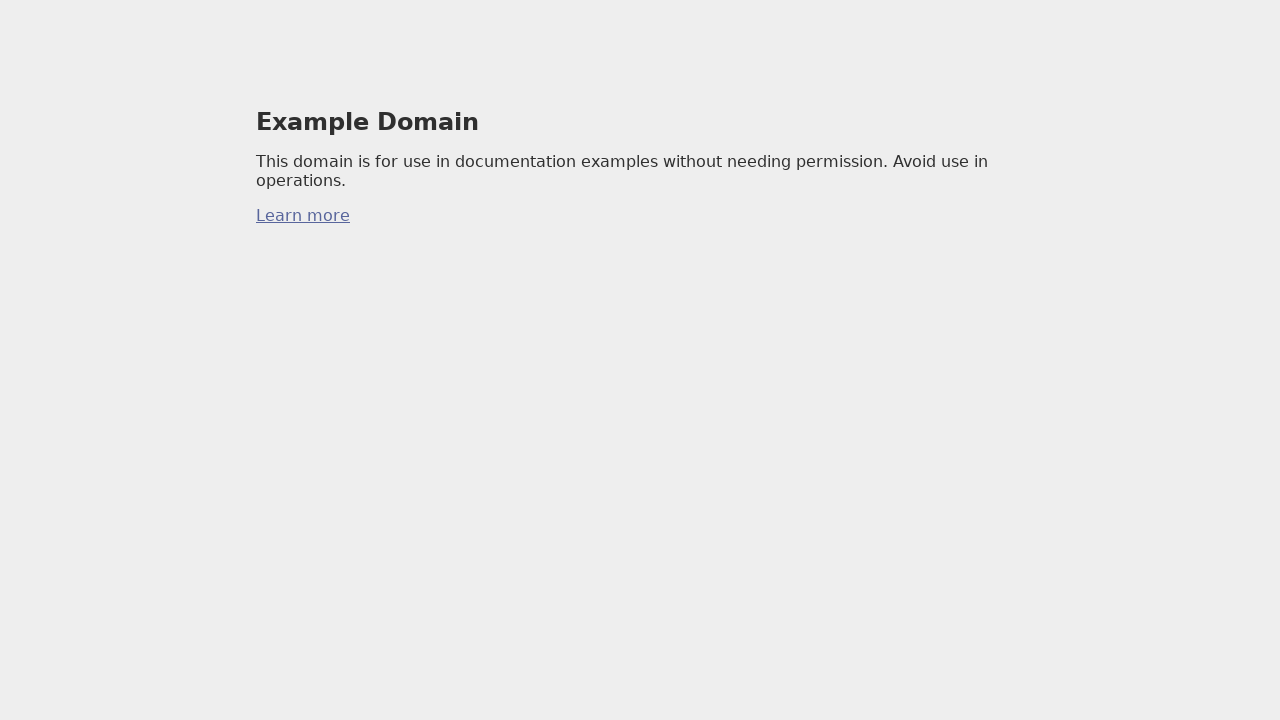

Set viewport to tablet size (768x1024)
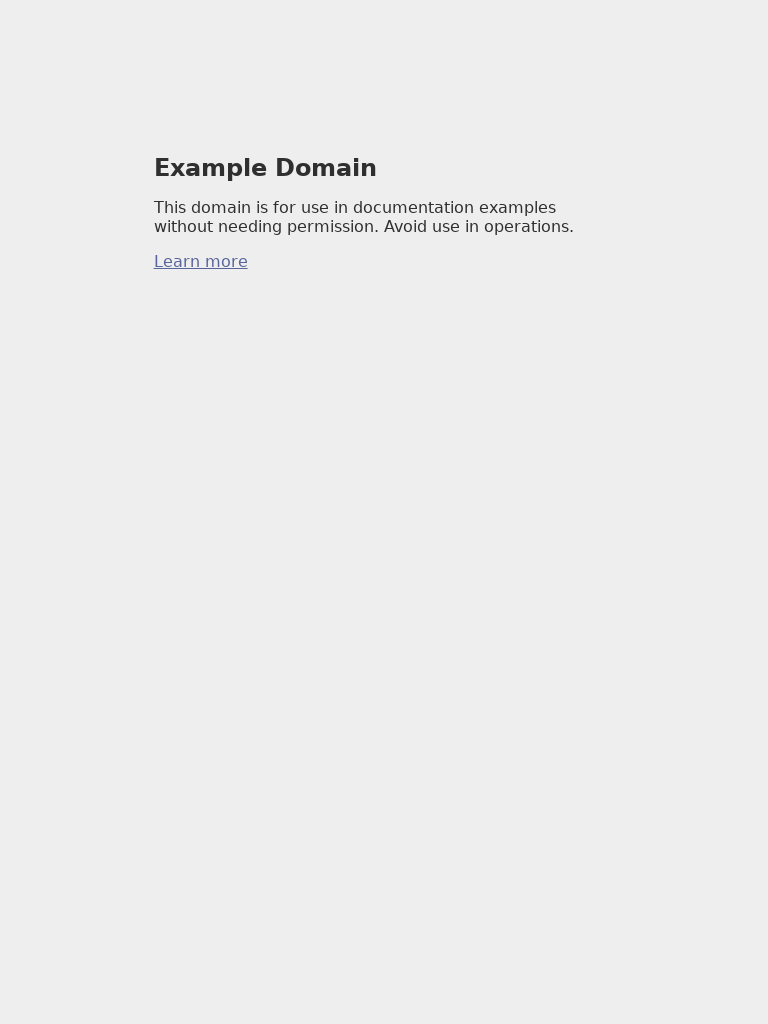

Retrieved viewport size
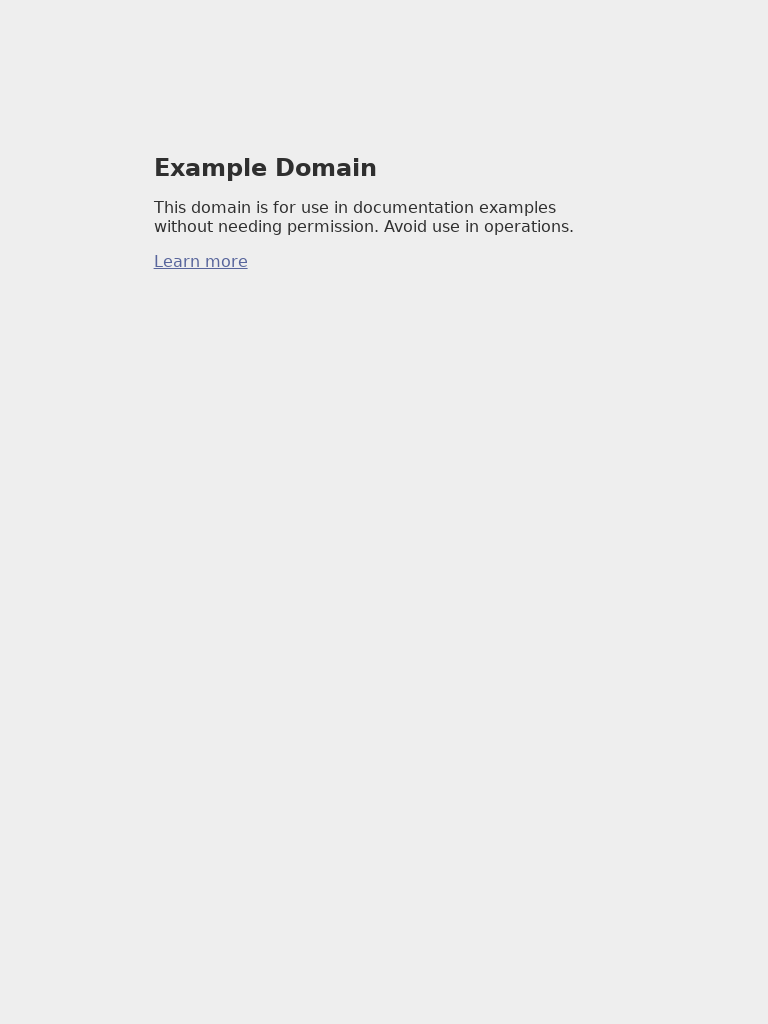

Verified viewport width is 768 pixels
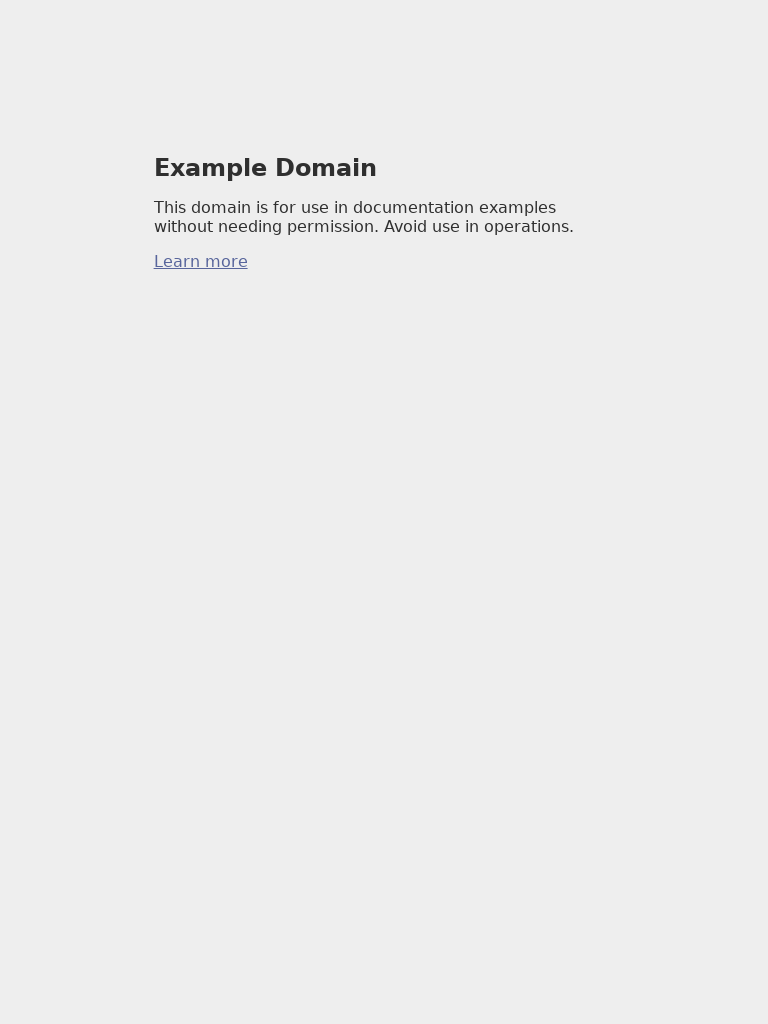

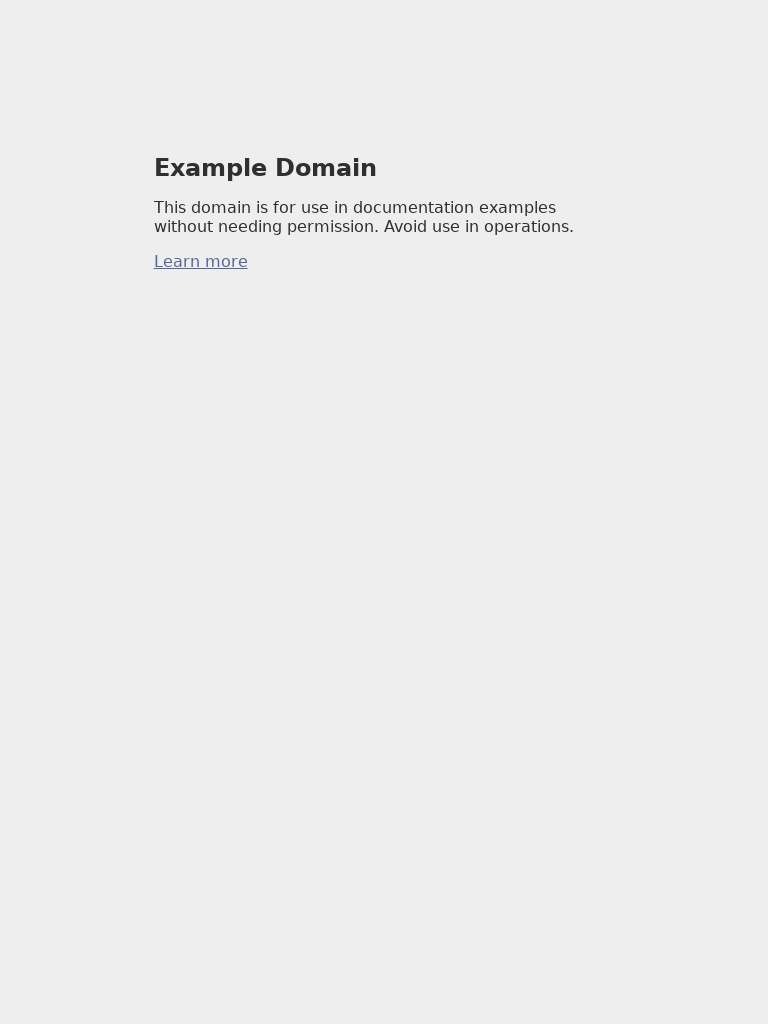